Tests horizontal scrolling functionality by scrolling left on a dashboard page multiple times using JavaScript execution

Starting URL: https://dashboards.handmadeinteractive.com/jasonlove/

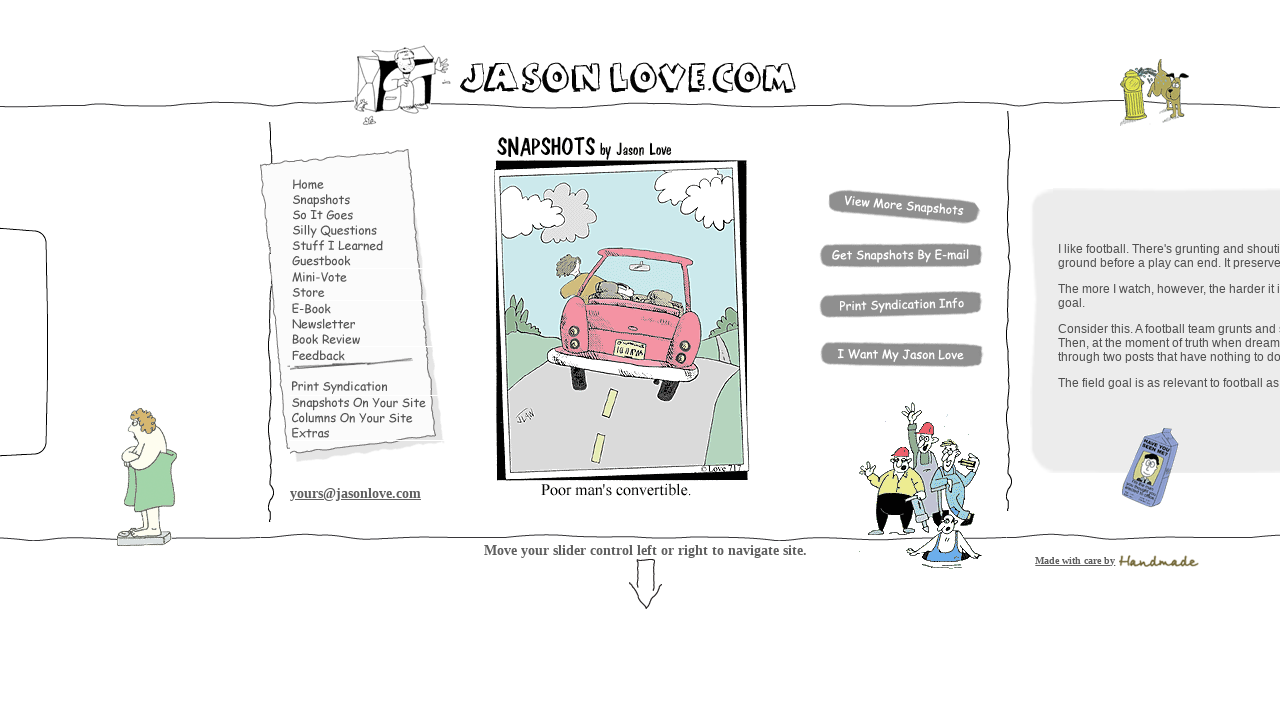

Scrolled left by 1000 pixels using JavaScript
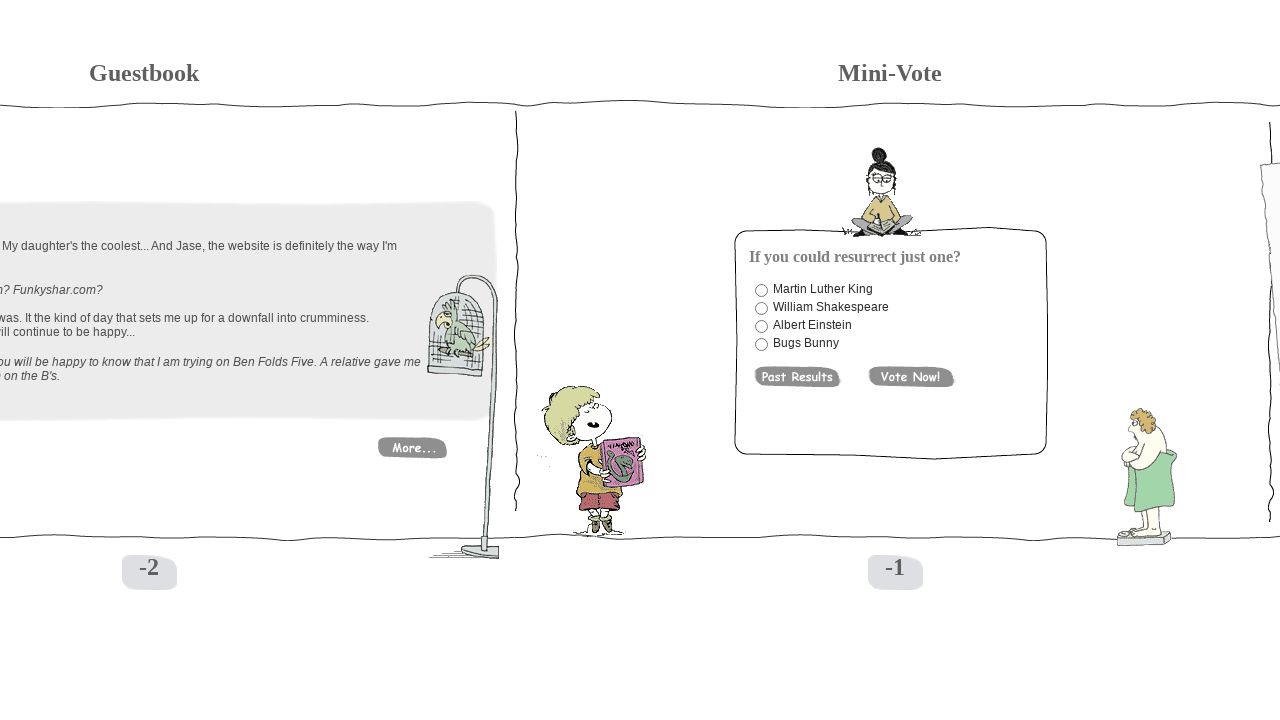

Waited 2 seconds between scroll actions
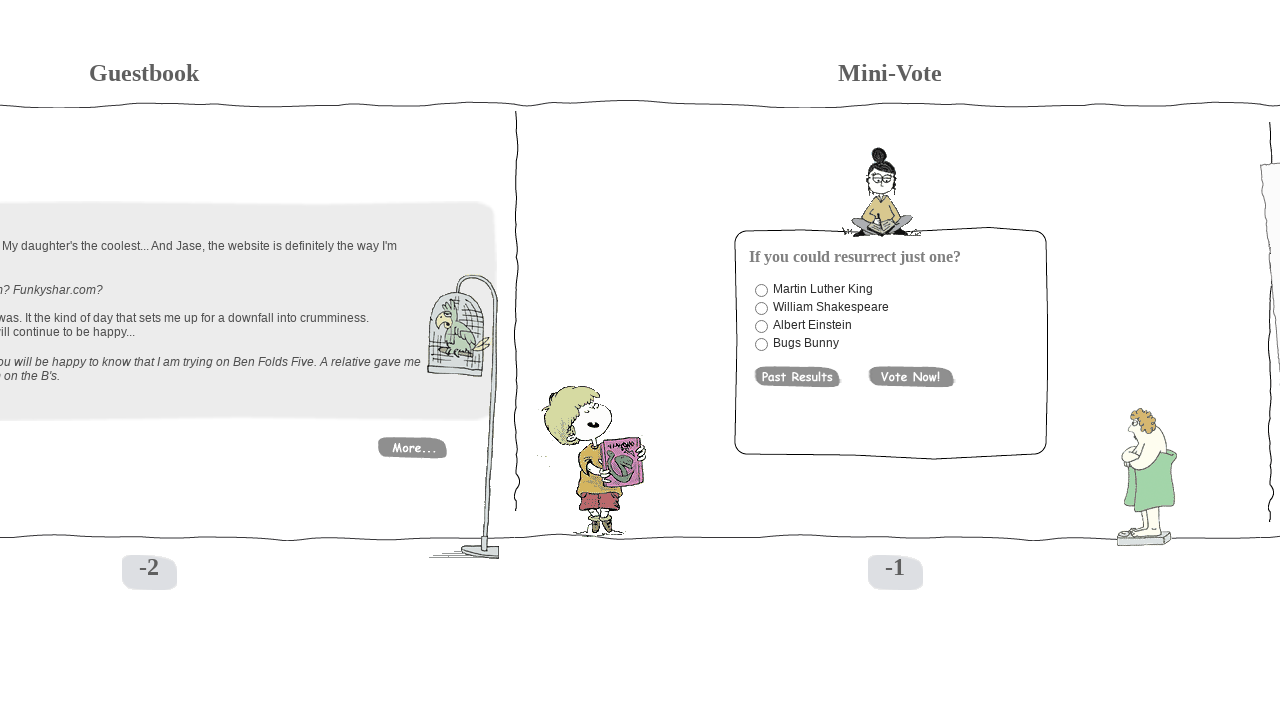

Scrolled left by 1000 pixels using JavaScript
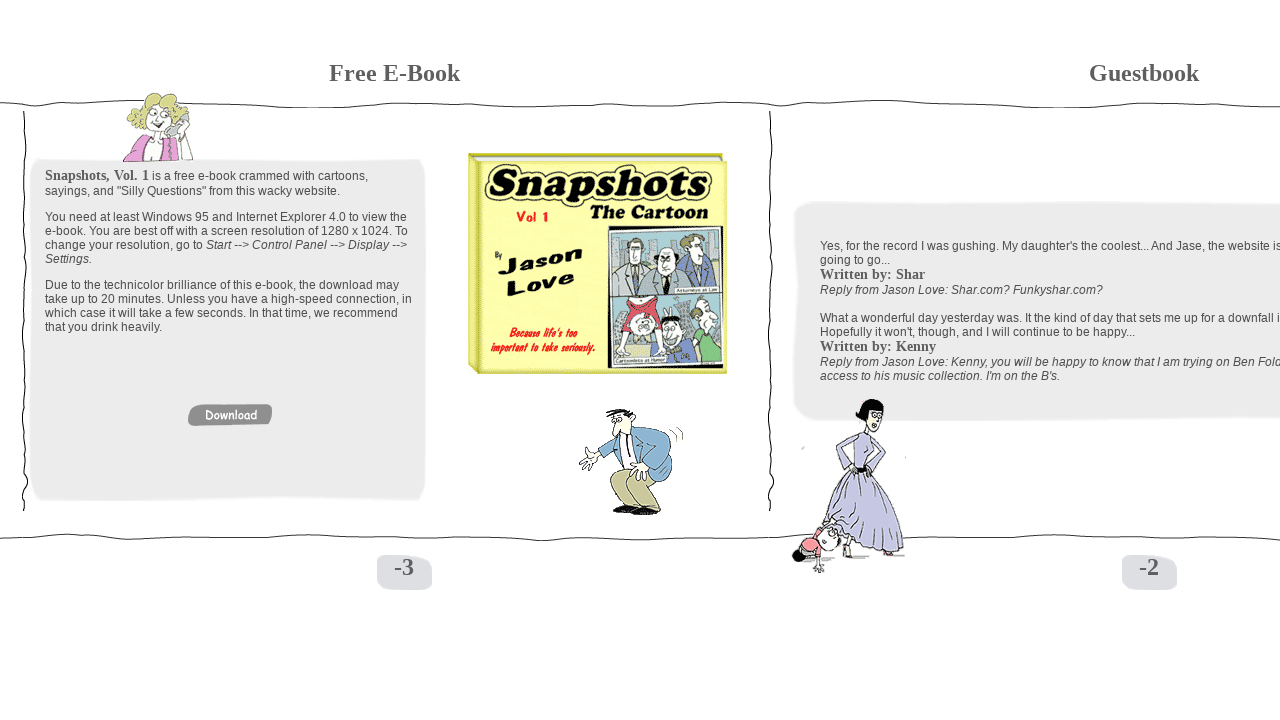

Waited 2 seconds between scroll actions
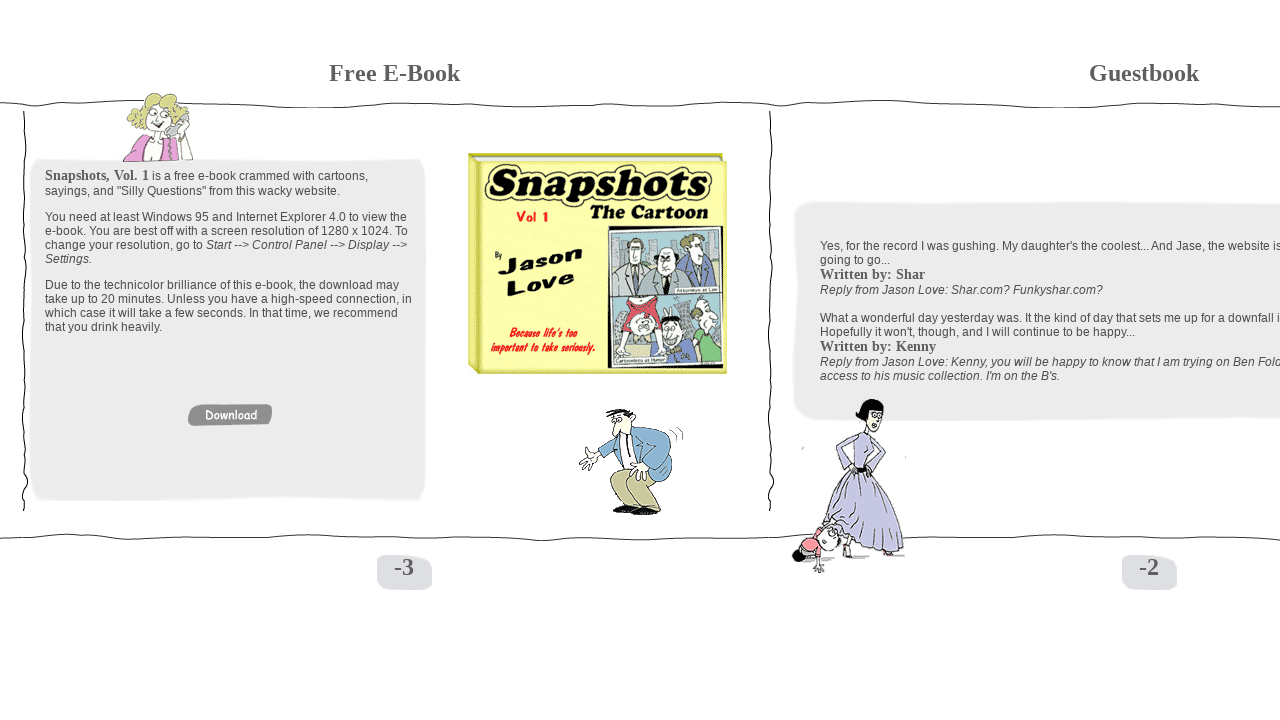

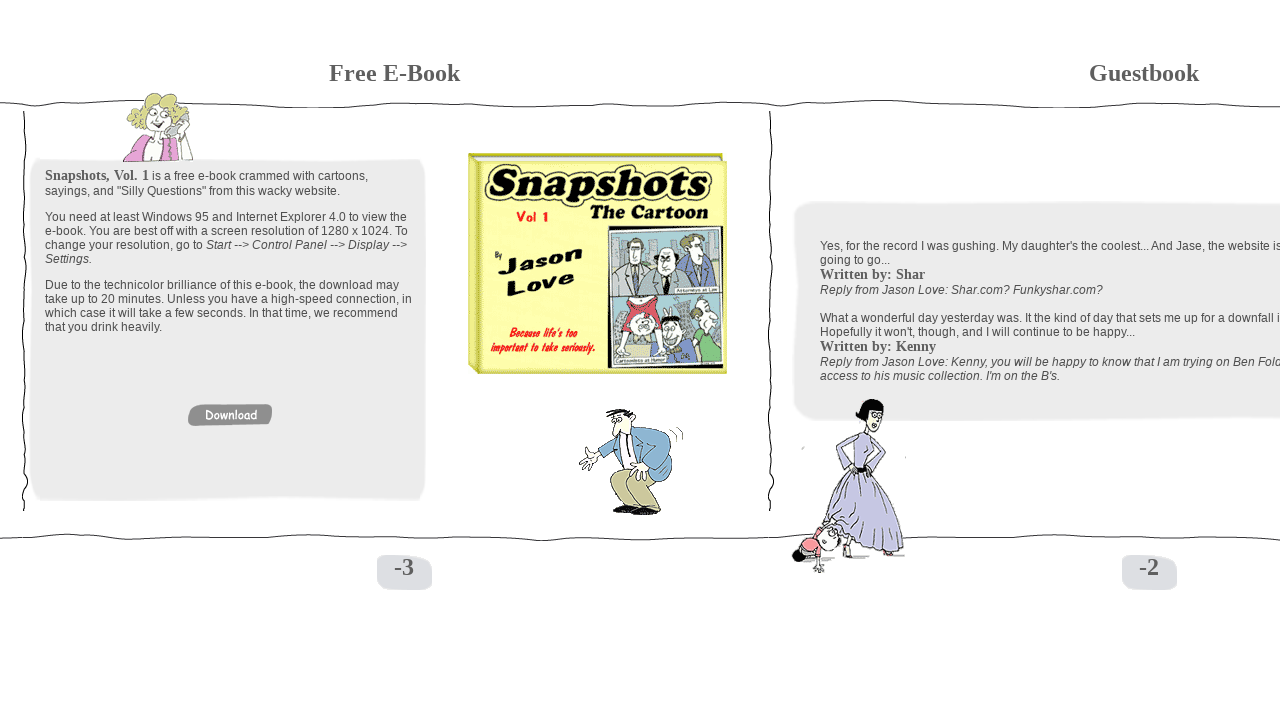